Tests that the counter displays the correct number of todo items as they are added

Starting URL: https://demo.playwright.dev/todomvc

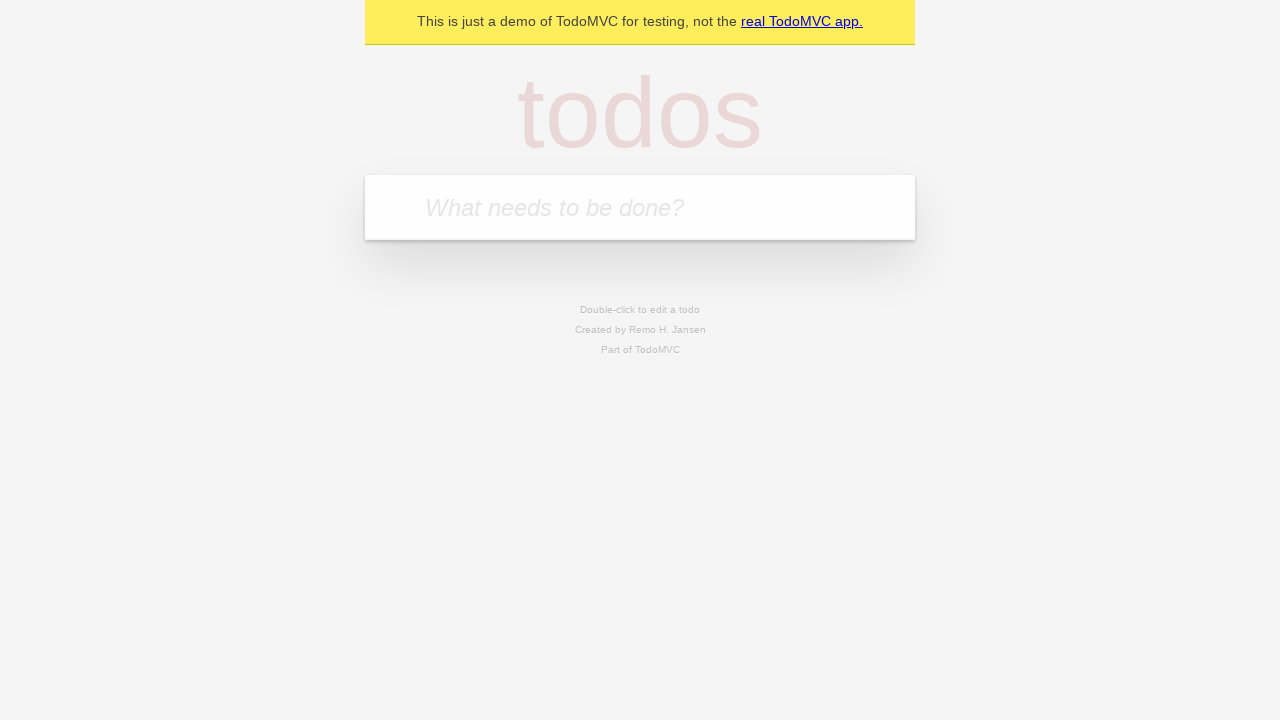

Filled todo input with 'buy some cheese' on internal:attr=[placeholder="What needs to be done?"i]
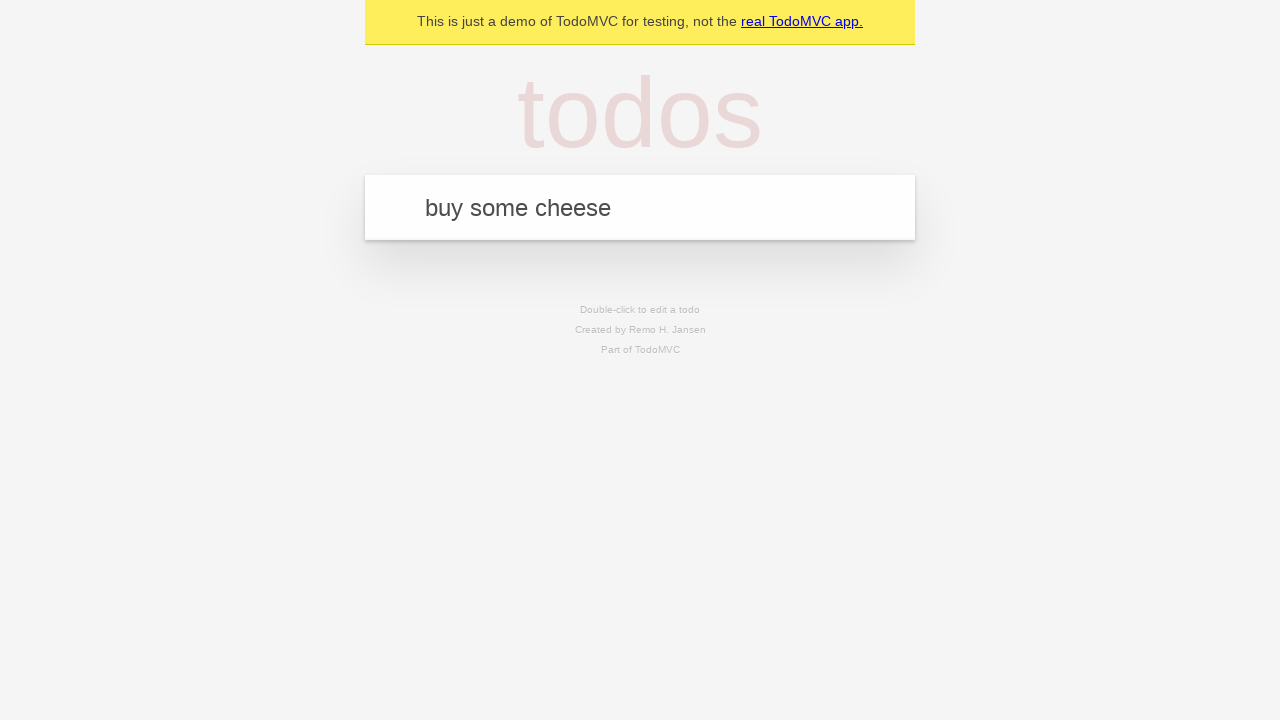

Pressed Enter to add first todo item on internal:attr=[placeholder="What needs to be done?"i]
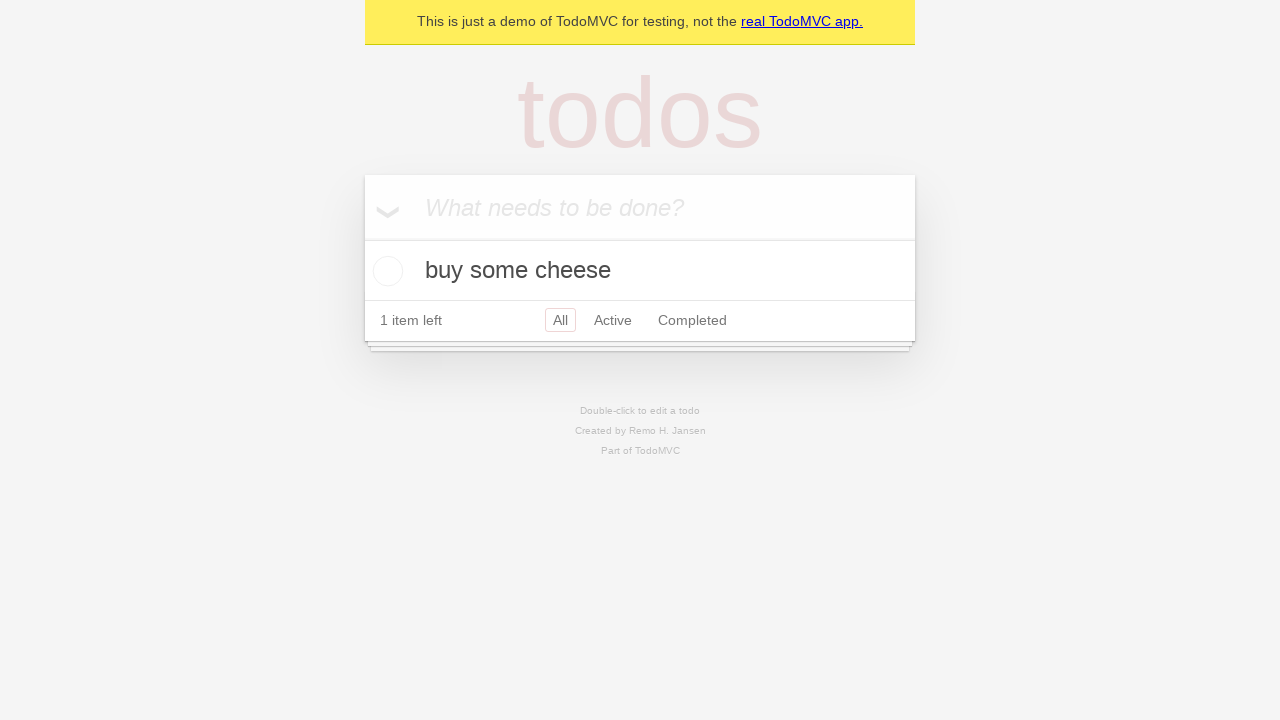

Todo counter element appeared
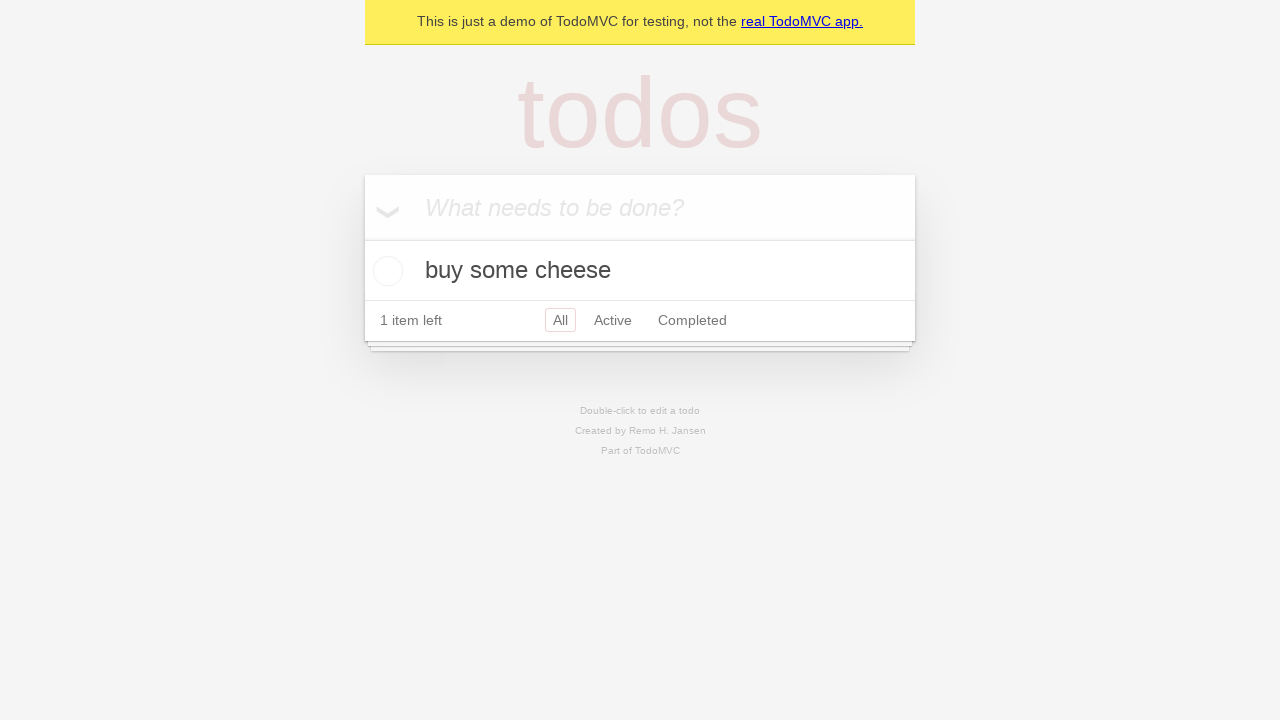

Filled todo input with 'feed the cat' on internal:attr=[placeholder="What needs to be done?"i]
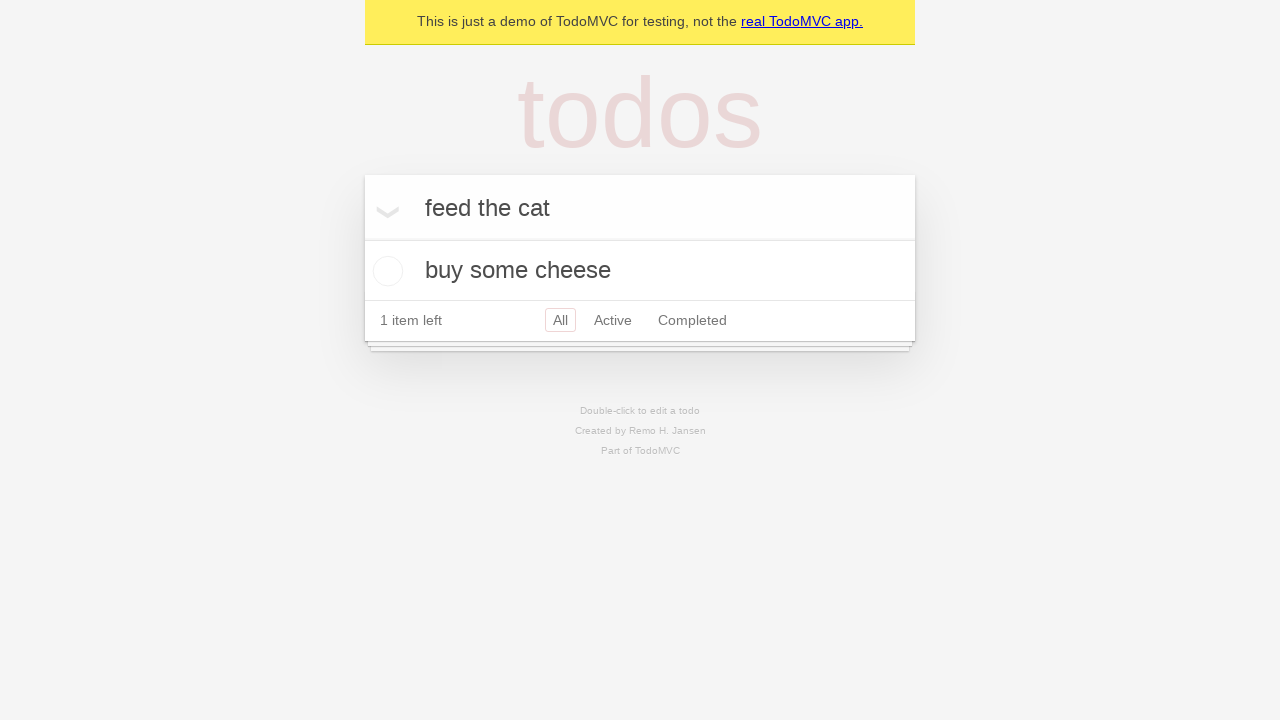

Pressed Enter to add second todo item on internal:attr=[placeholder="What needs to be done?"i]
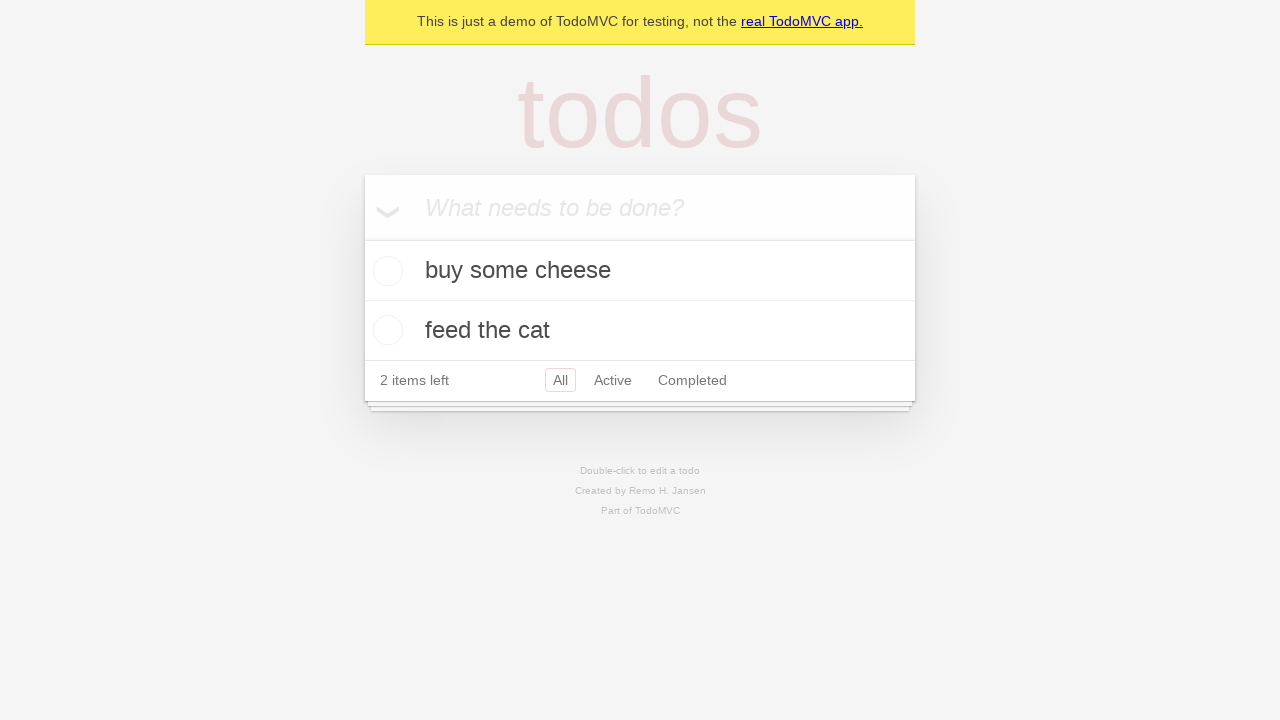

Todo counter updated to show 2 items
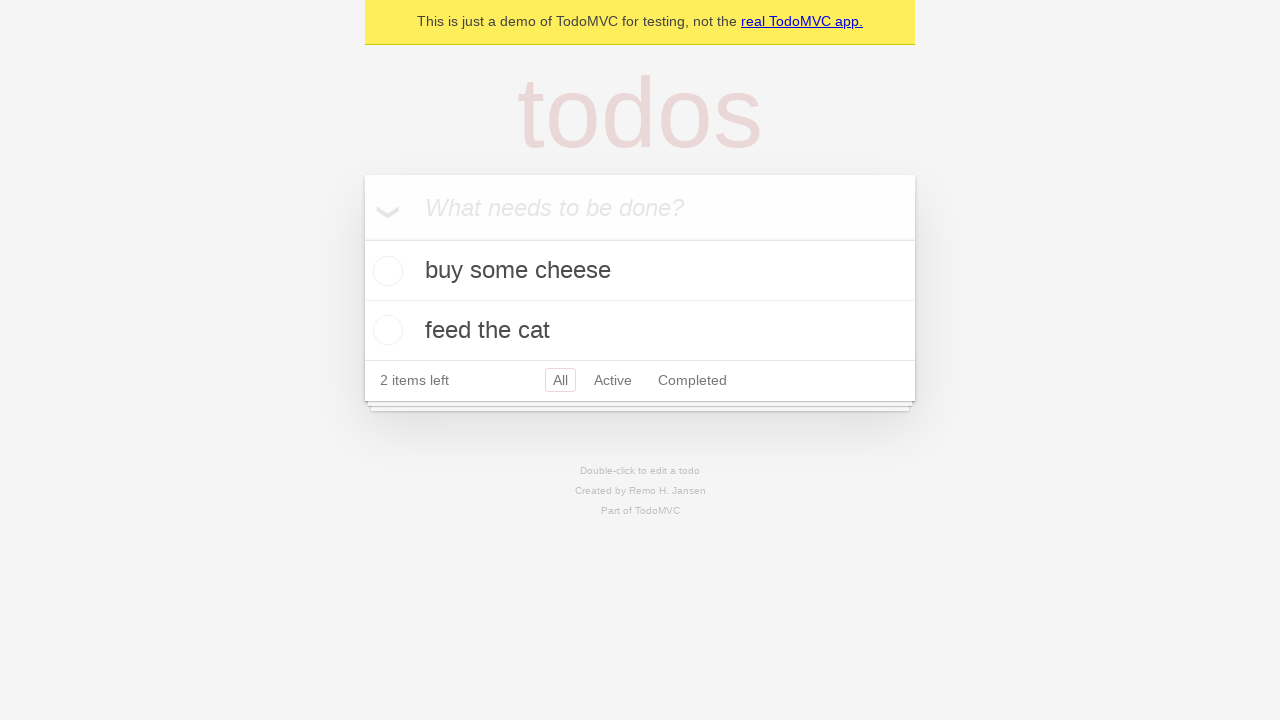

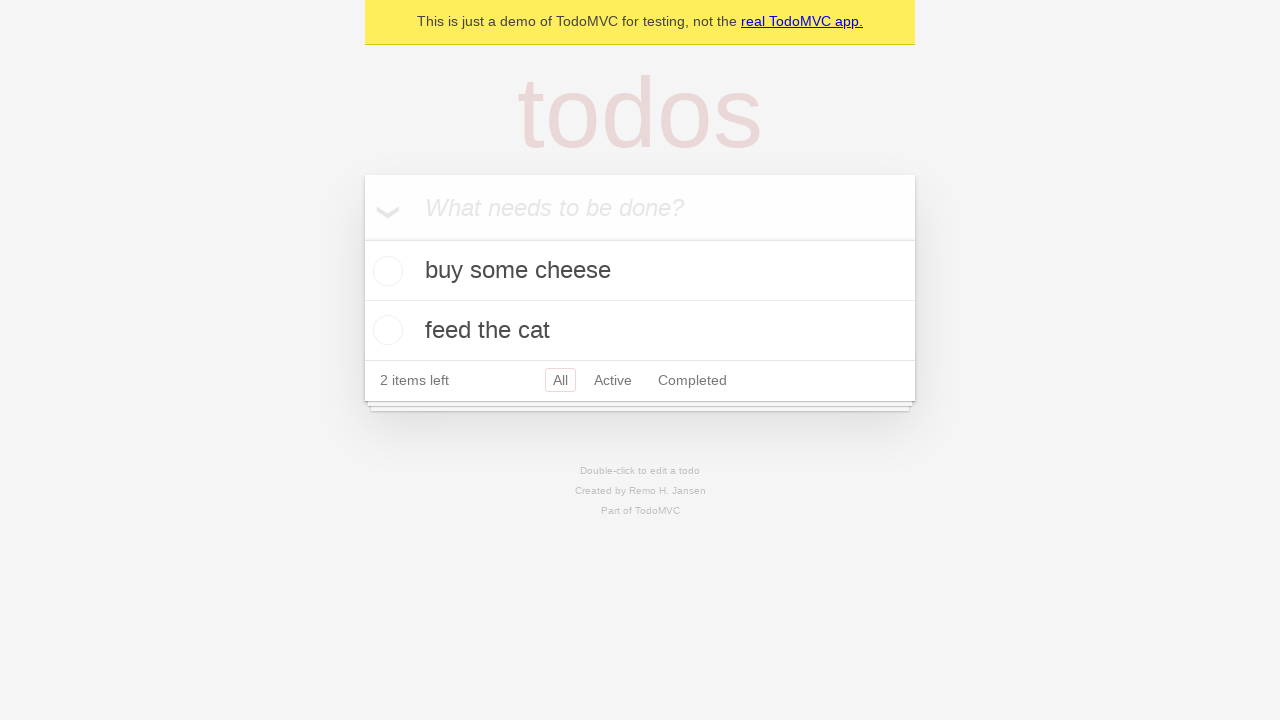